Tests JavaScript confirm dialog by clicking a button that triggers a confirmation and dismissing it

Starting URL: https://the-internet.herokuapp.com/javascript_alerts

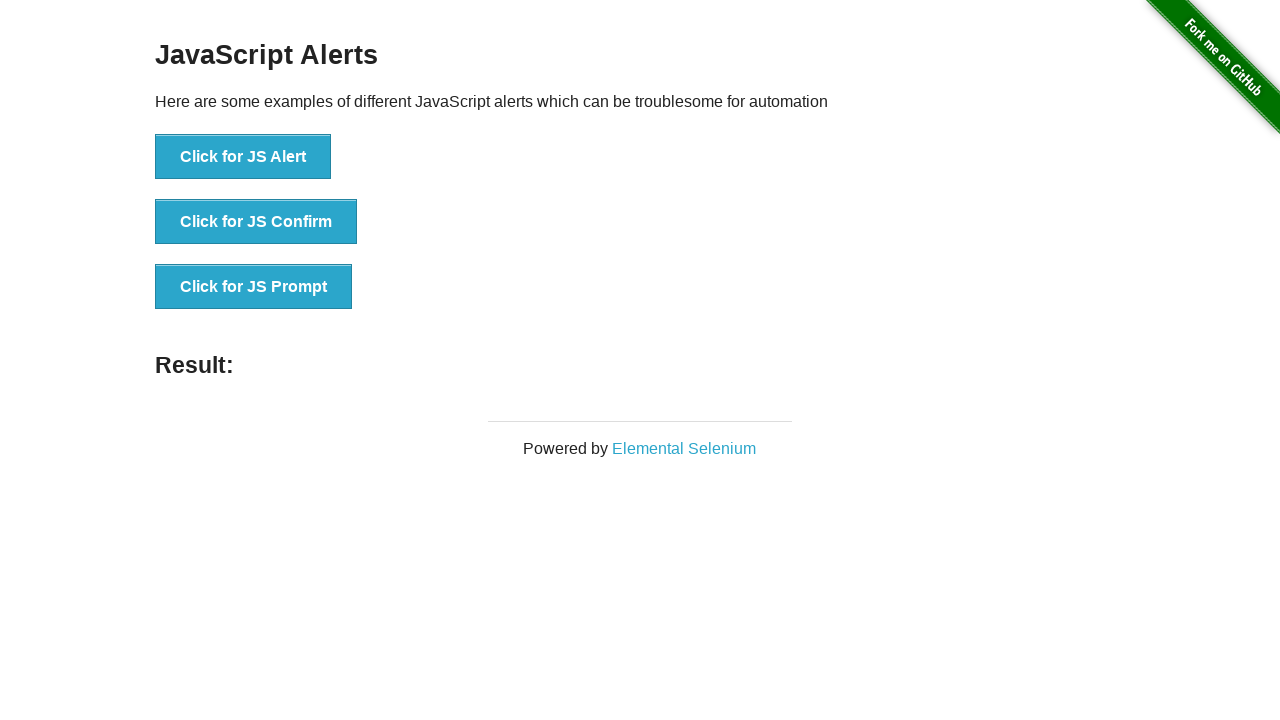

Set up dialog handler to dismiss confirmation dialogs
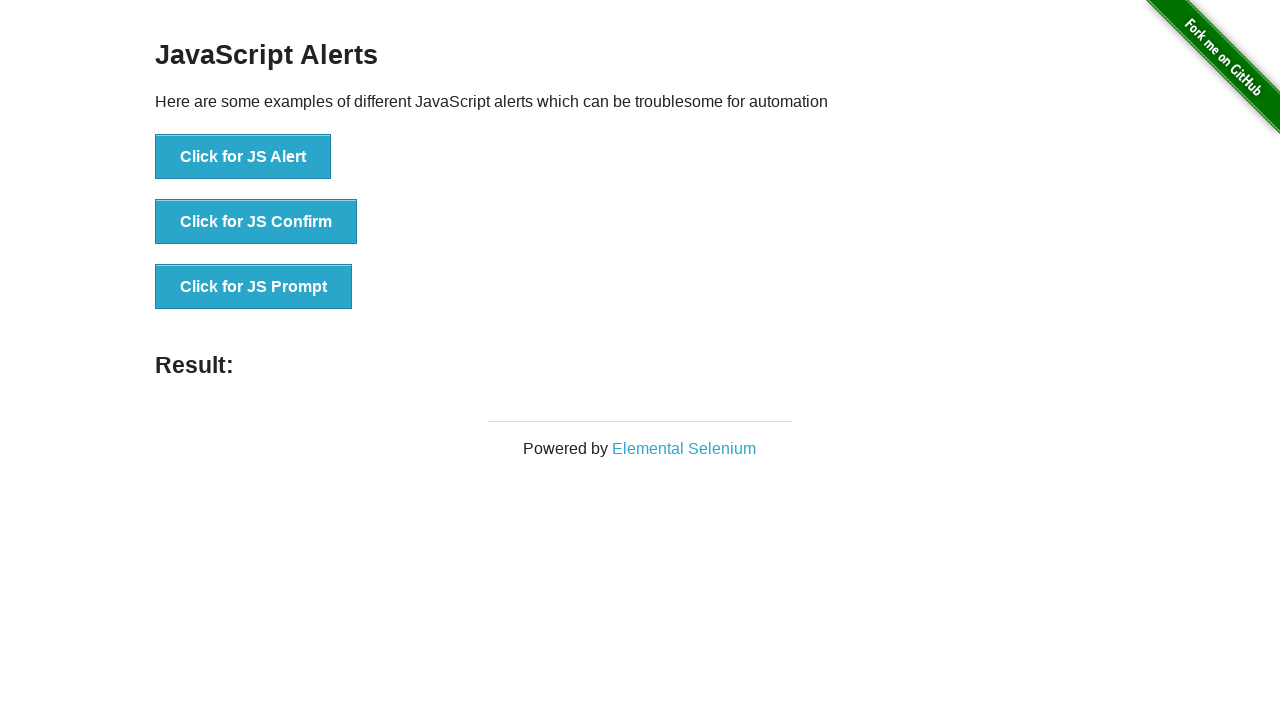

Clicked button to trigger JavaScript confirm dialog at (256, 222) on xpath=//button[@onclick='jsConfirm()']
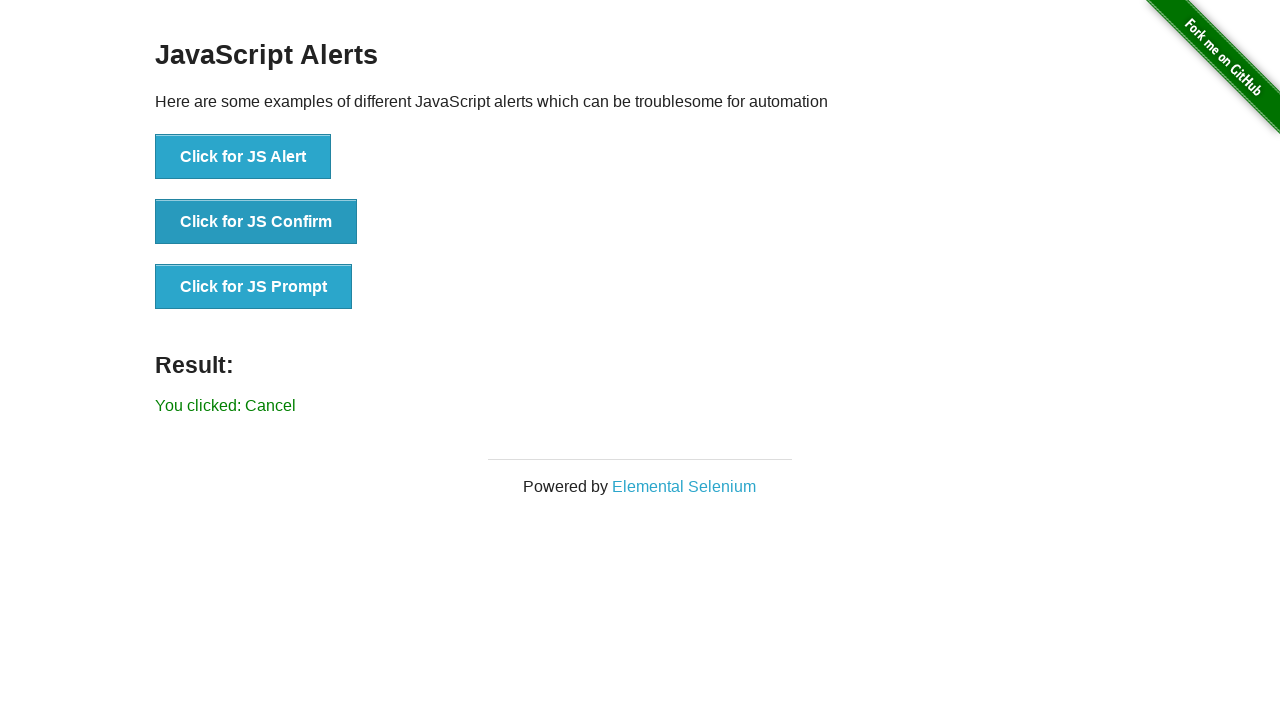

Confirmed dialog was dismissed and result element appeared
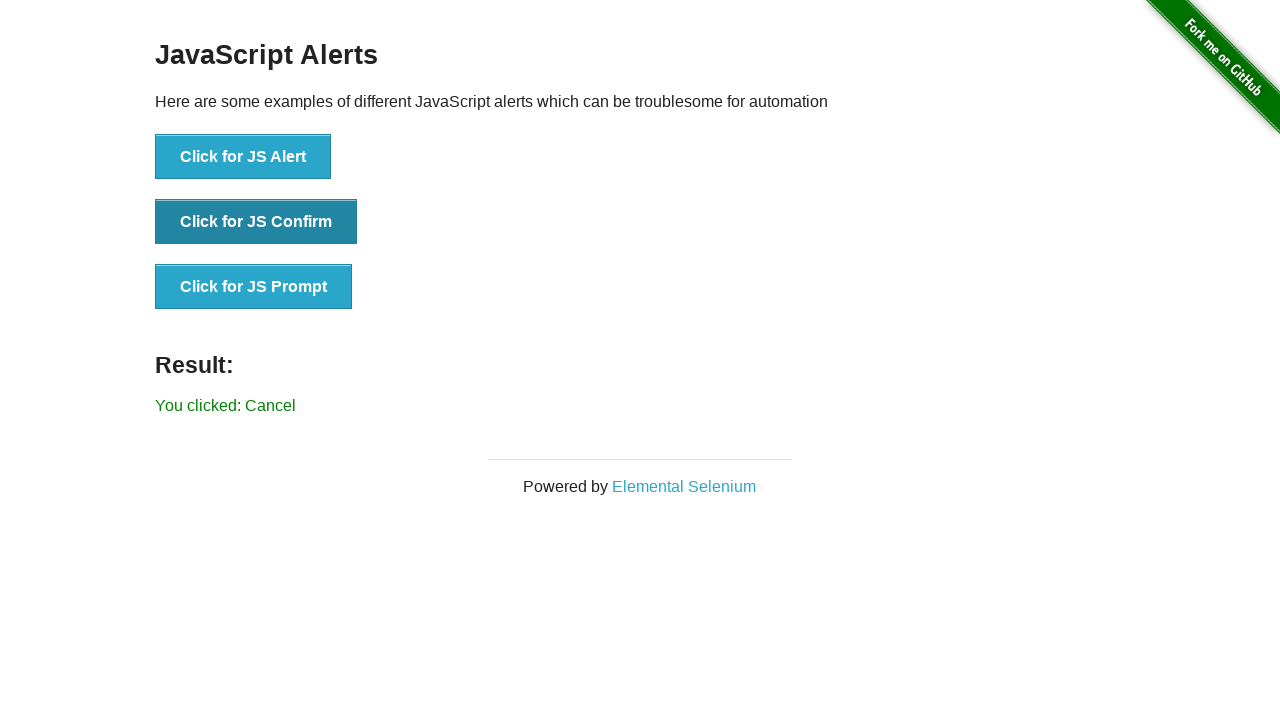

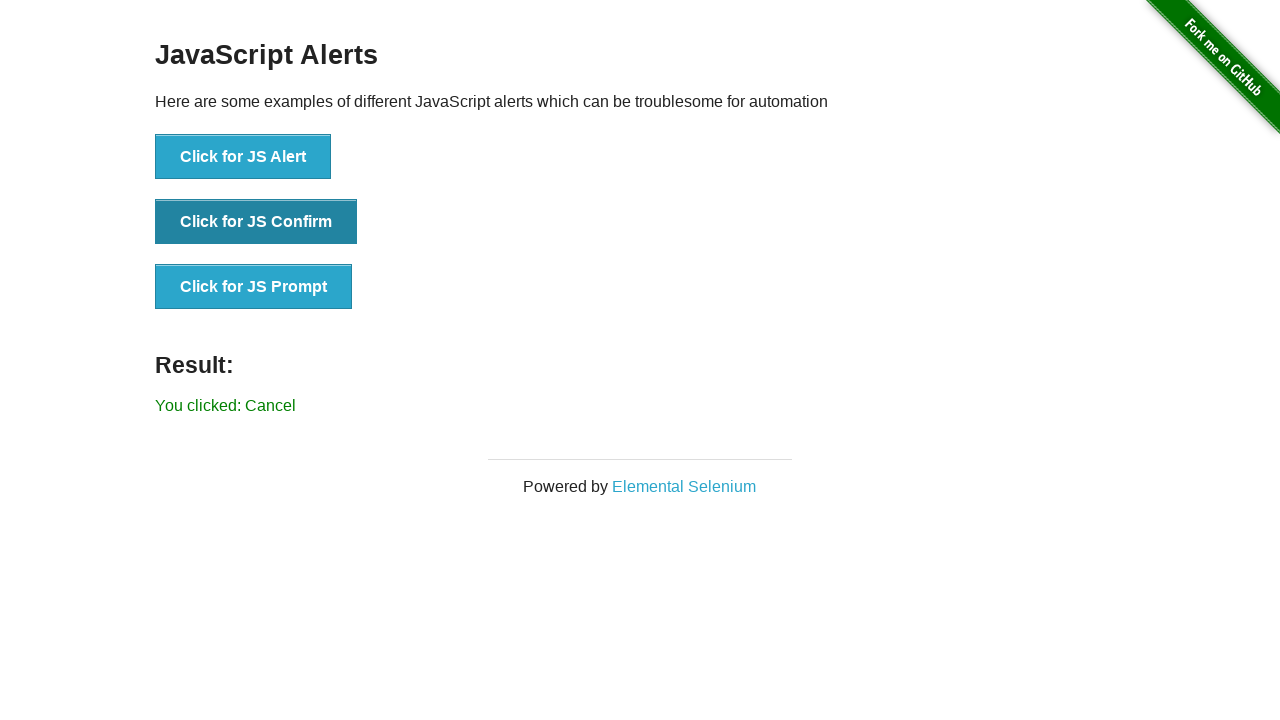